Navigates to Wisequarter website and verifies that the URL contains "wisequarter"

Starting URL: https://www.wisequarter.com

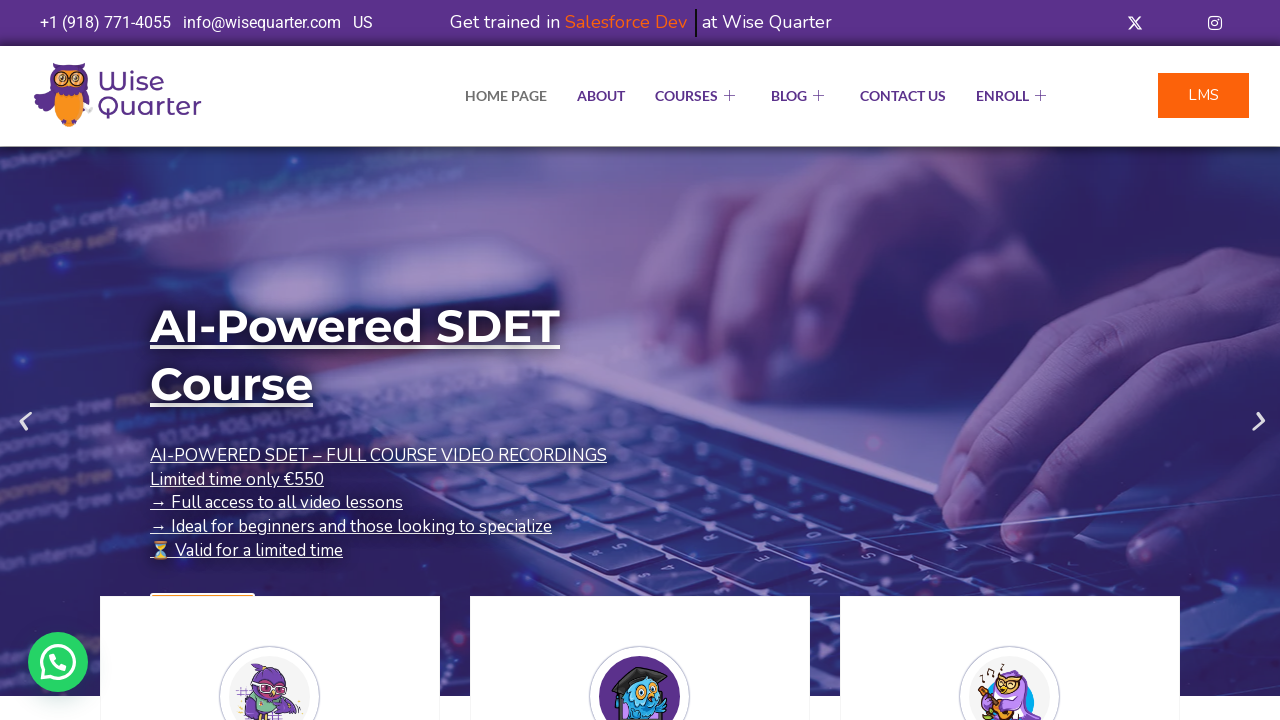

Navigated to https://www.wisequarter.com
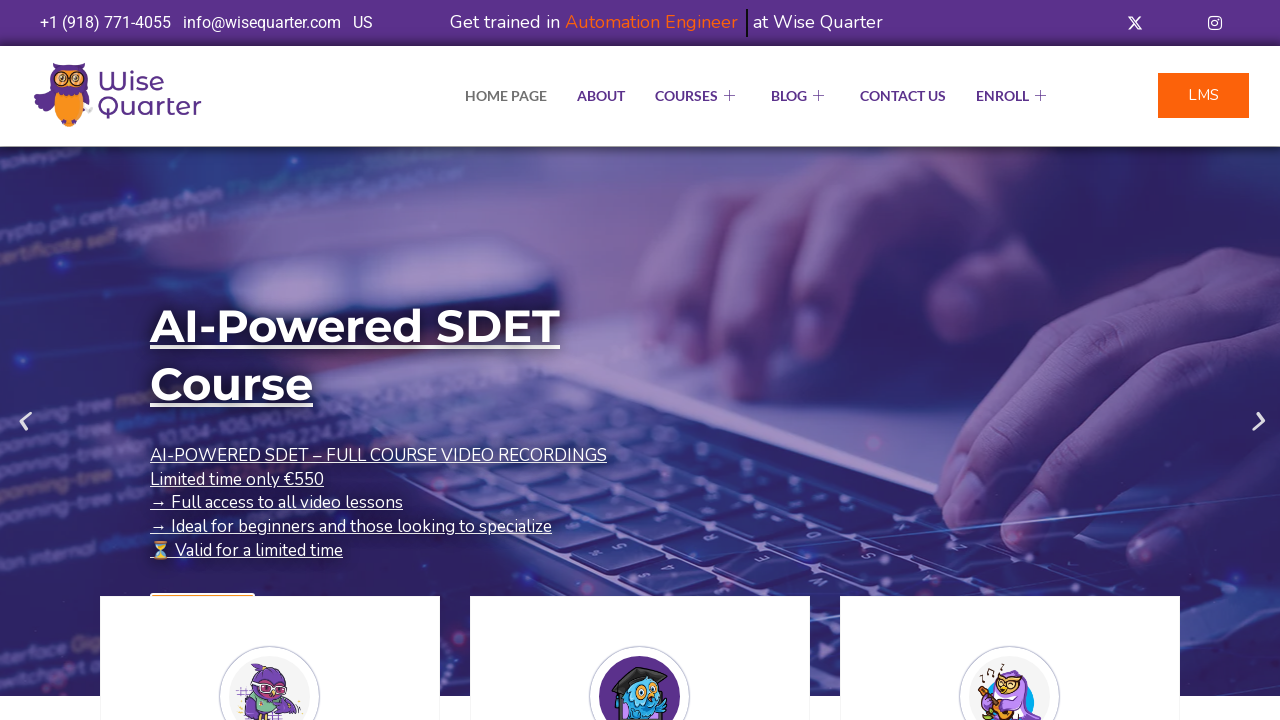

Verified that URL contains 'wisequarter'
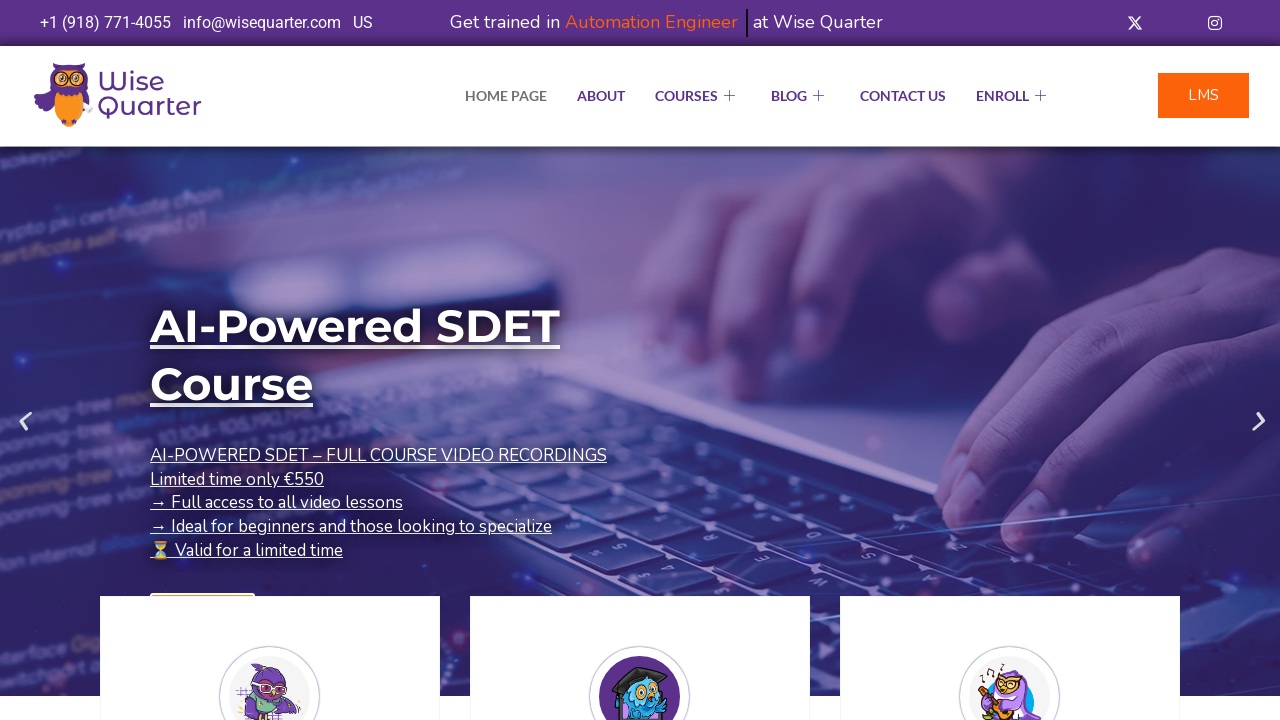

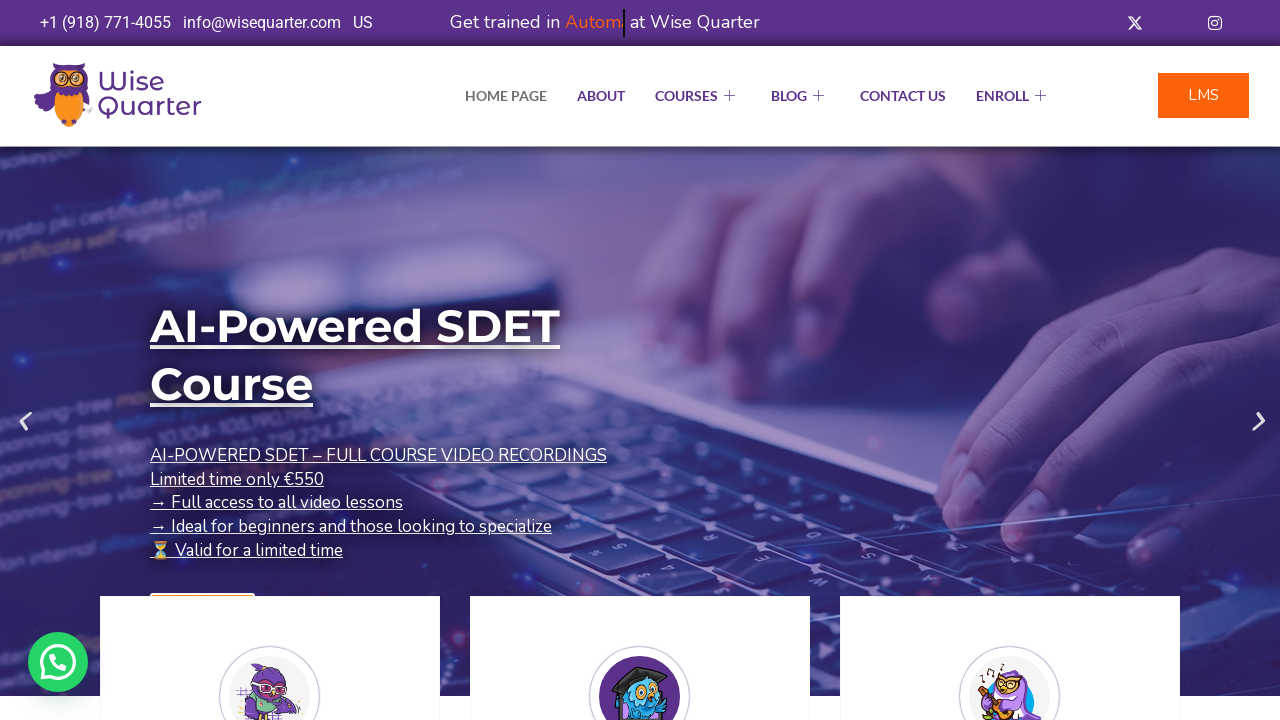